Tests that the complete-all checkbox updates state when individual items are checked/unchecked

Starting URL: https://demo.playwright.dev/todomvc

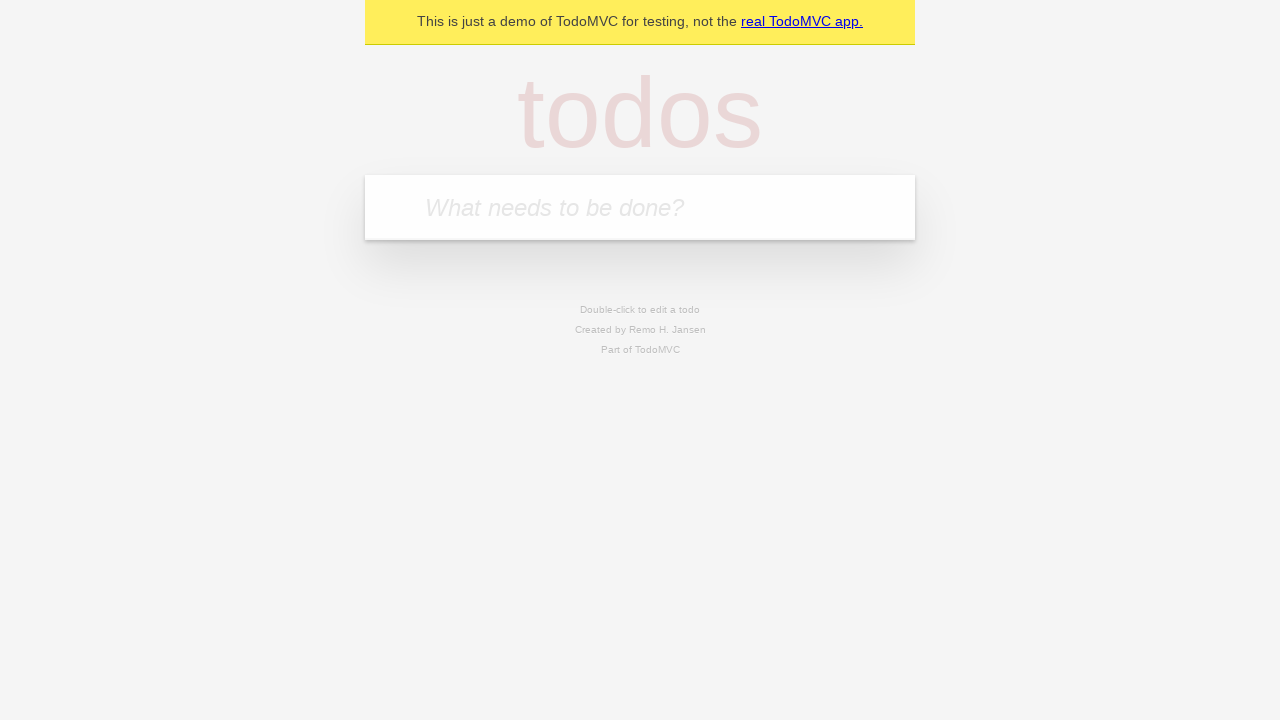

Filled todo input with 'buy some cheese' on internal:attr=[placeholder="What needs to be done?"i]
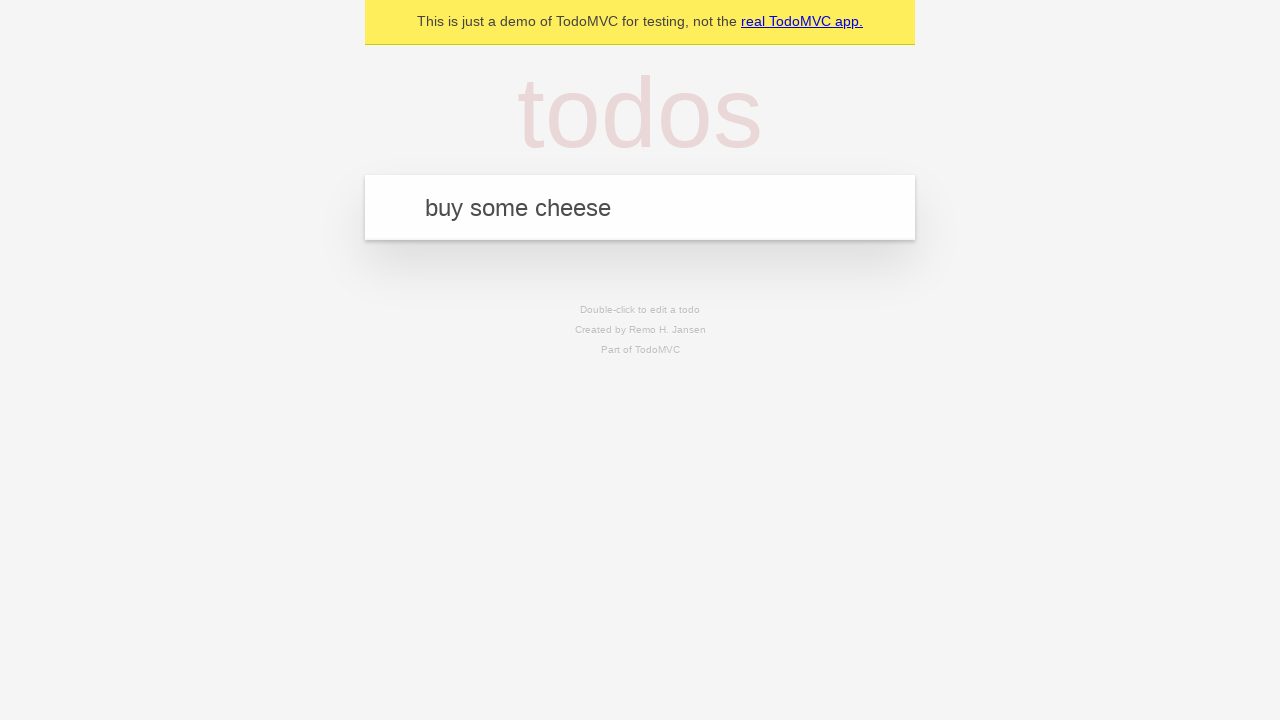

Pressed Enter to add first todo item on internal:attr=[placeholder="What needs to be done?"i]
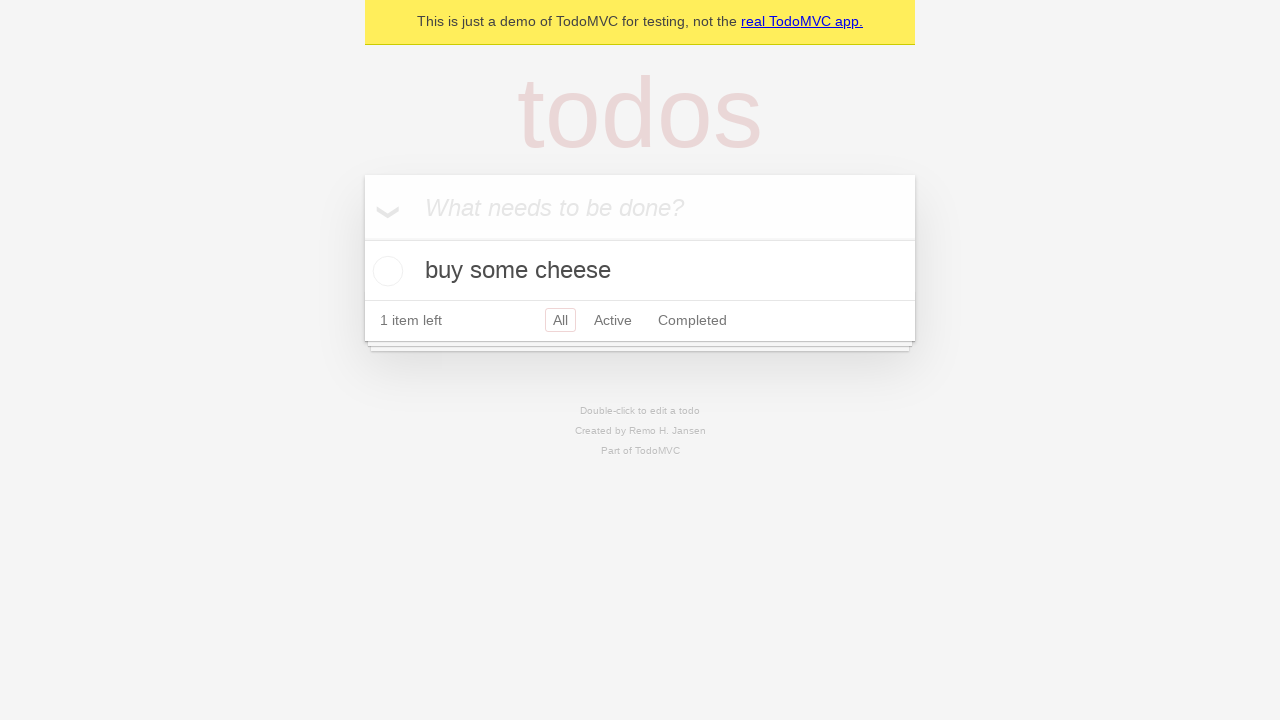

Filled todo input with 'feed the cat' on internal:attr=[placeholder="What needs to be done?"i]
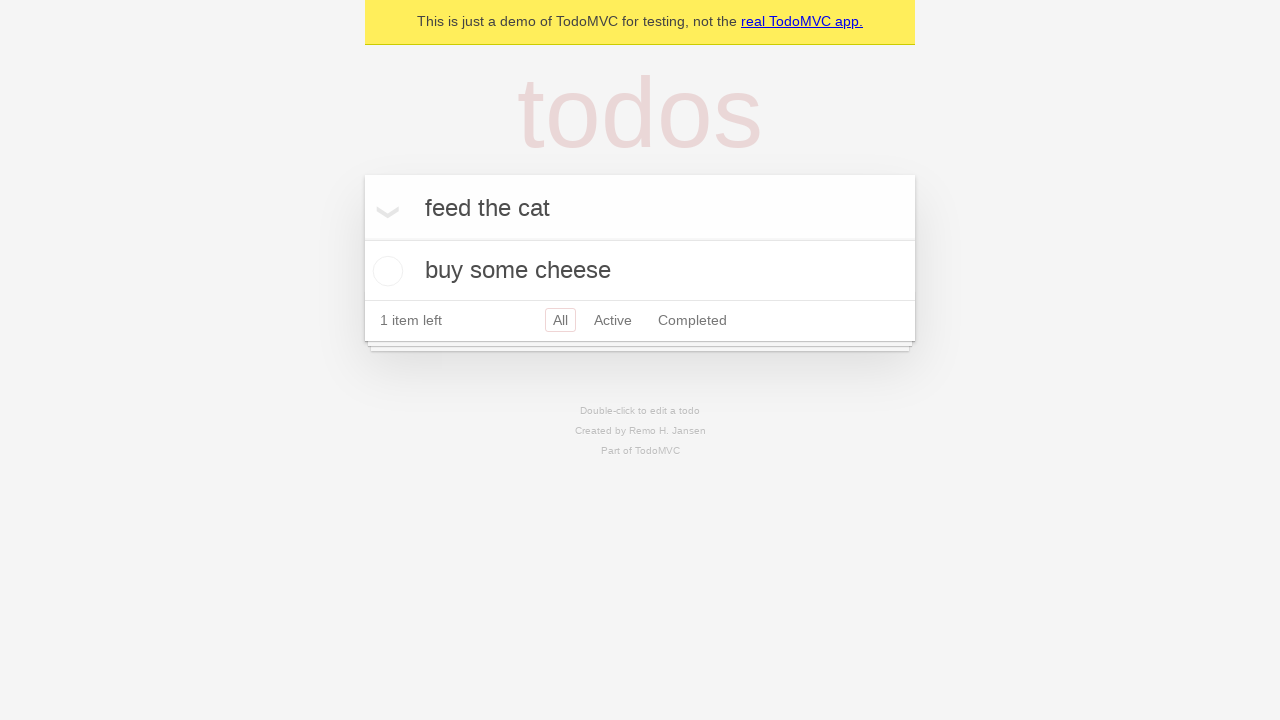

Pressed Enter to add second todo item on internal:attr=[placeholder="What needs to be done?"i]
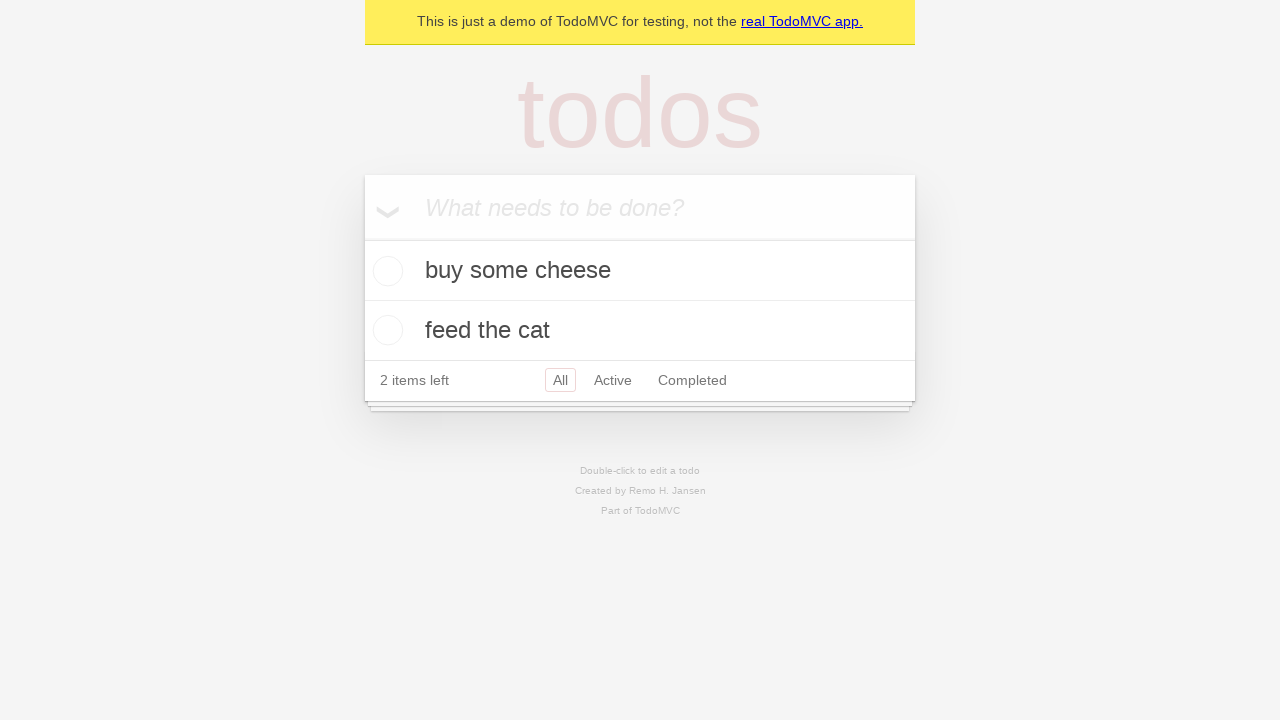

Filled todo input with 'book a doctors appointment' on internal:attr=[placeholder="What needs to be done?"i]
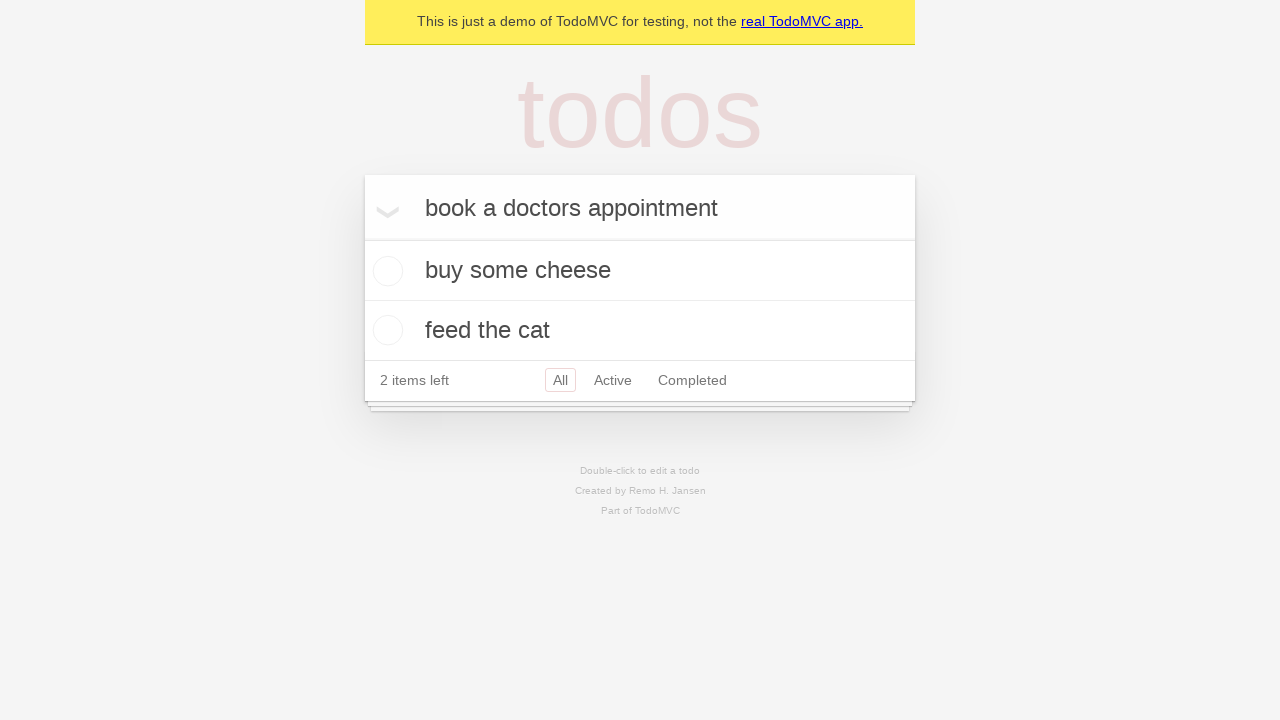

Pressed Enter to add third todo item on internal:attr=[placeholder="What needs to be done?"i]
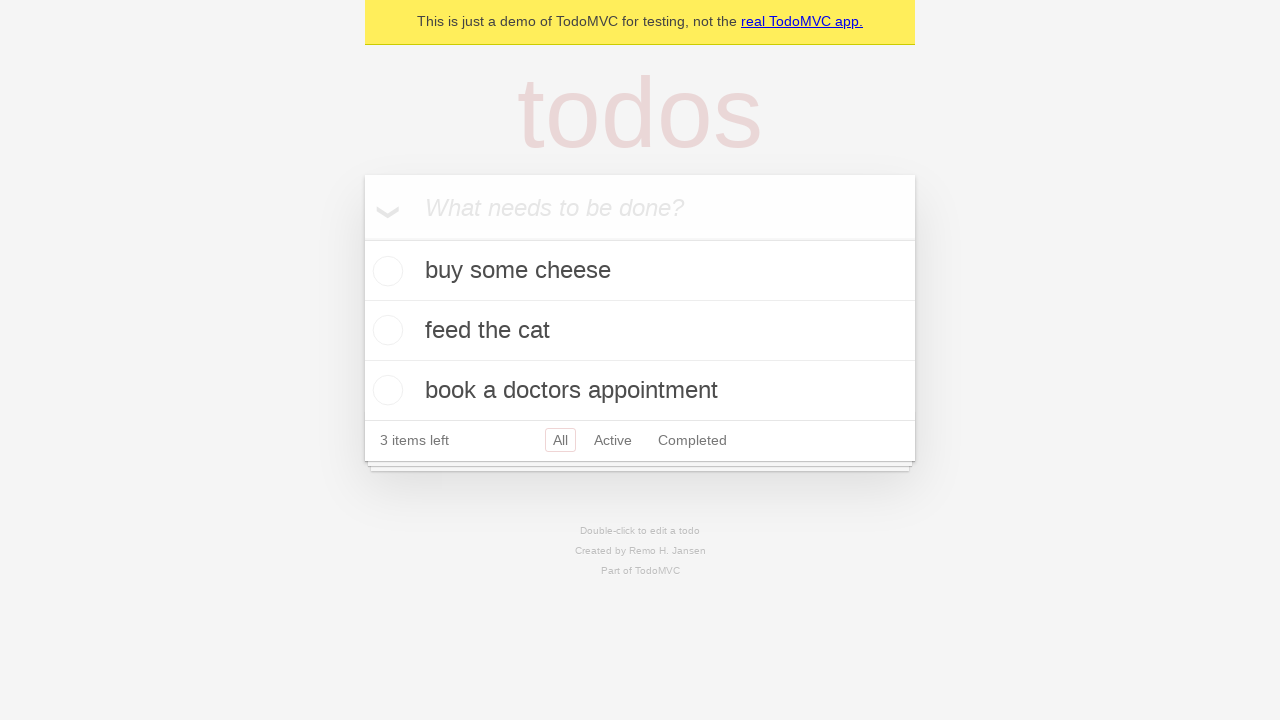

Checked the 'Mark all as complete' checkbox at (362, 238) on internal:label="Mark all as complete"i
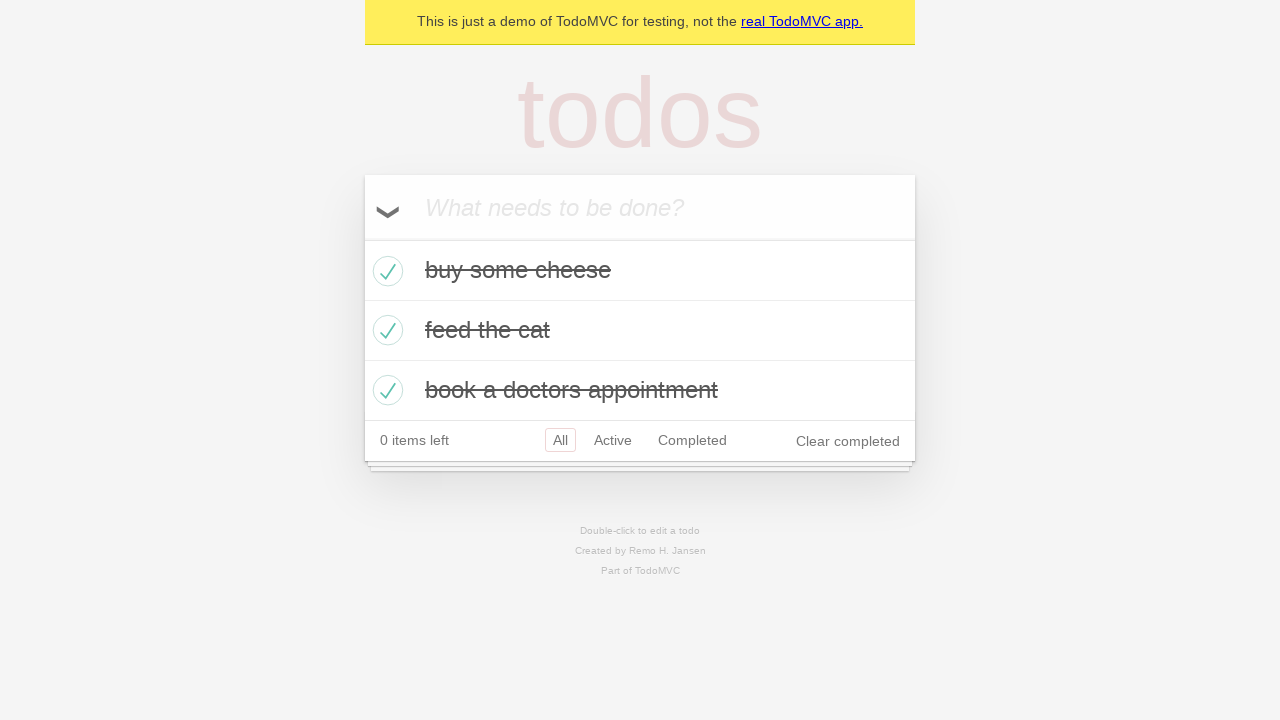

Unchecked the first todo item at (385, 271) on internal:testid=[data-testid="todo-item"s] >> nth=0 >> internal:role=checkbox
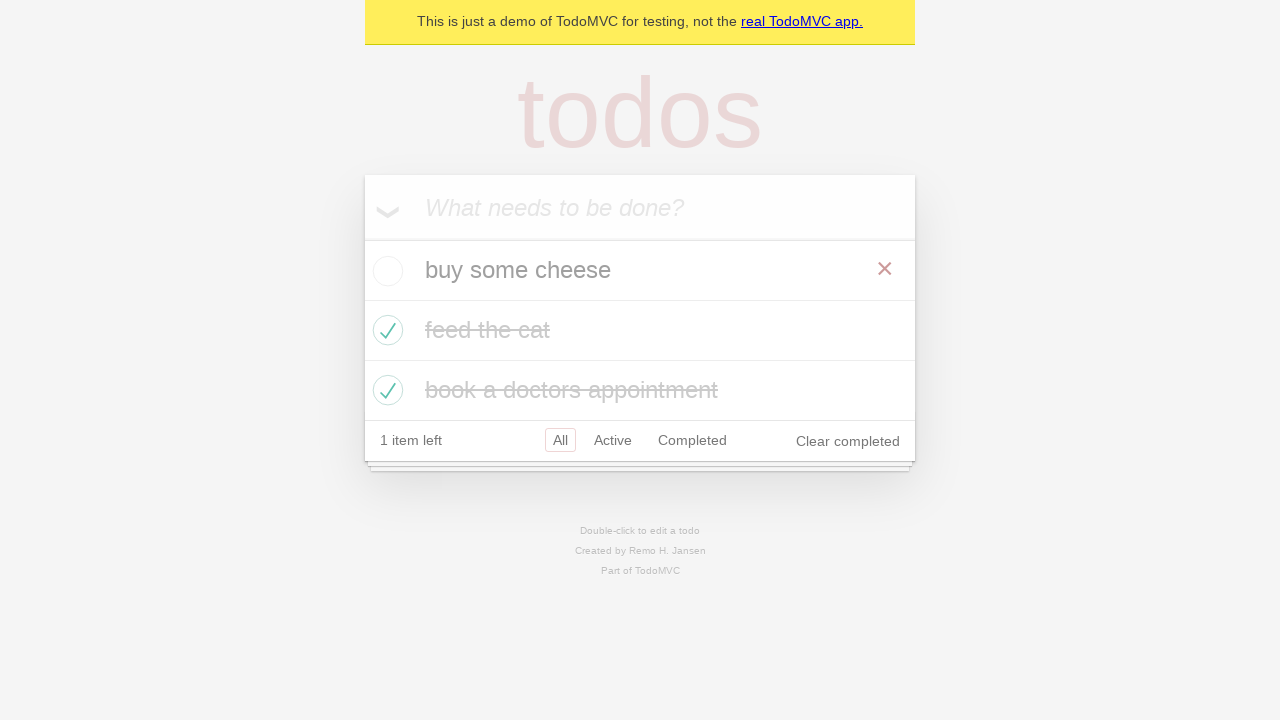

Checked the first todo item again at (385, 271) on internal:testid=[data-testid="todo-item"s] >> nth=0 >> internal:role=checkbox
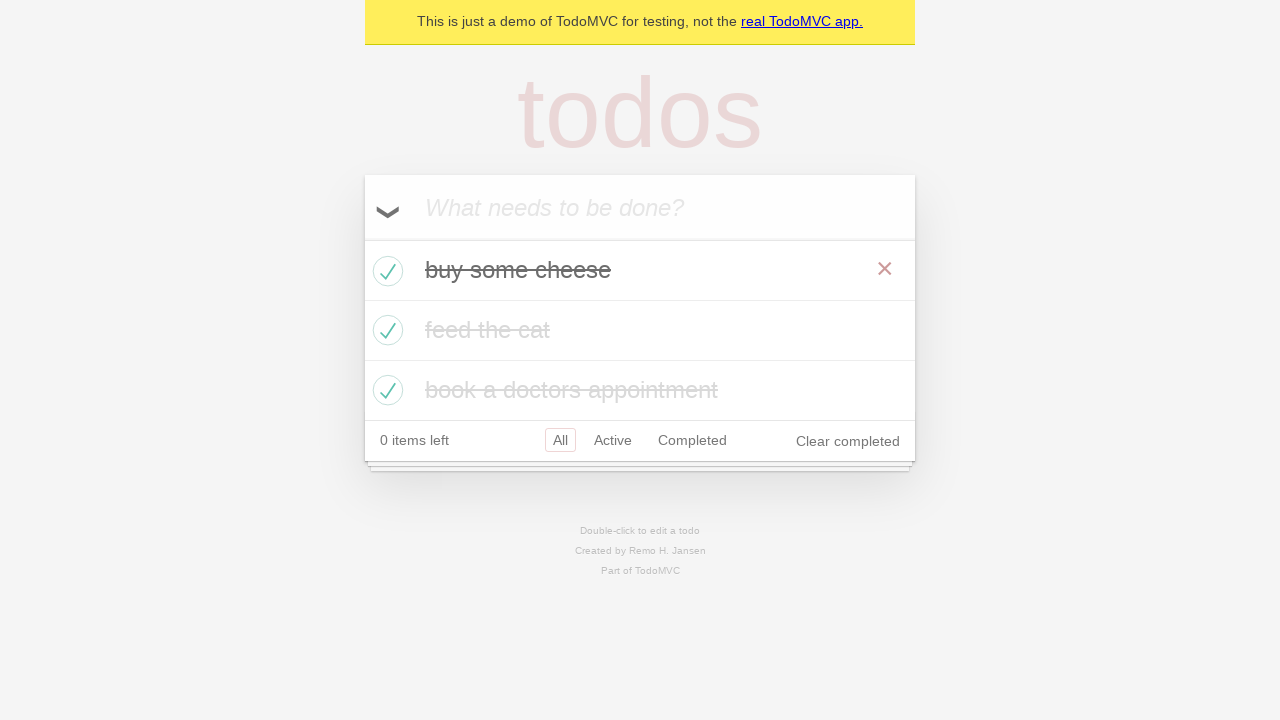

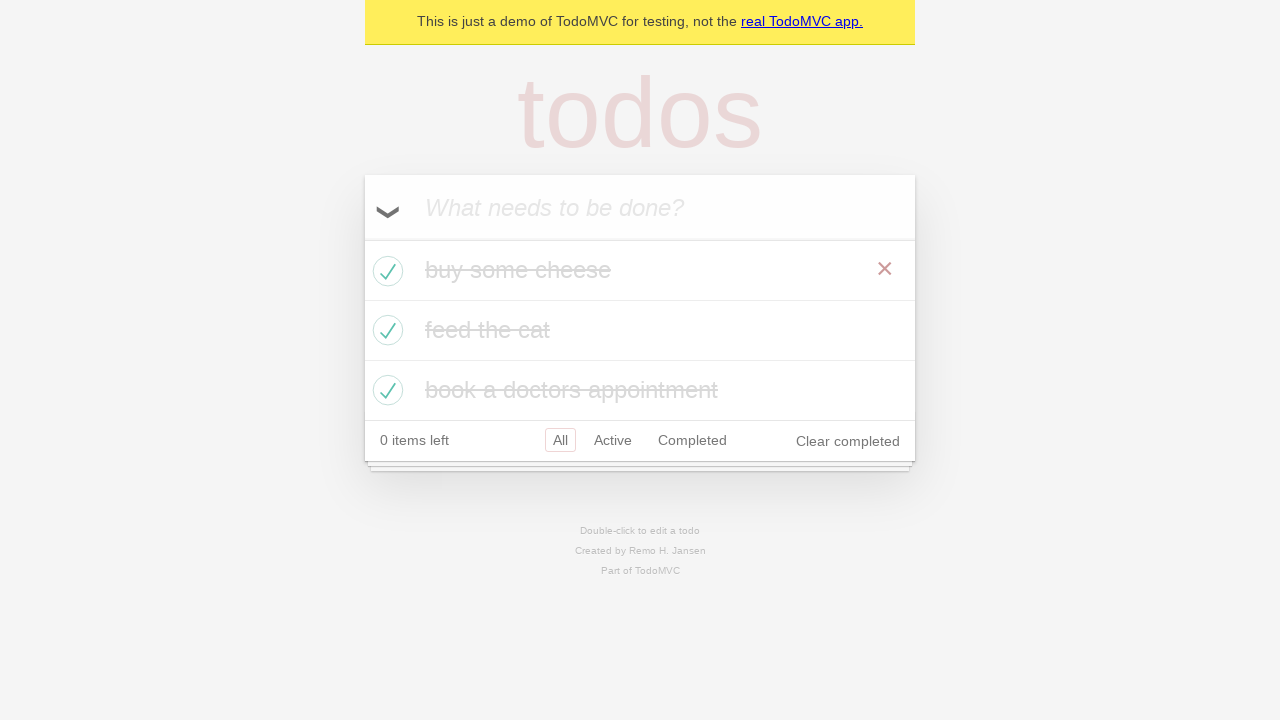